Navigates to the Hardwin Software website and verifies the page loads by checking the title and URL.

Starting URL: https://www.hardwinsoftware.com

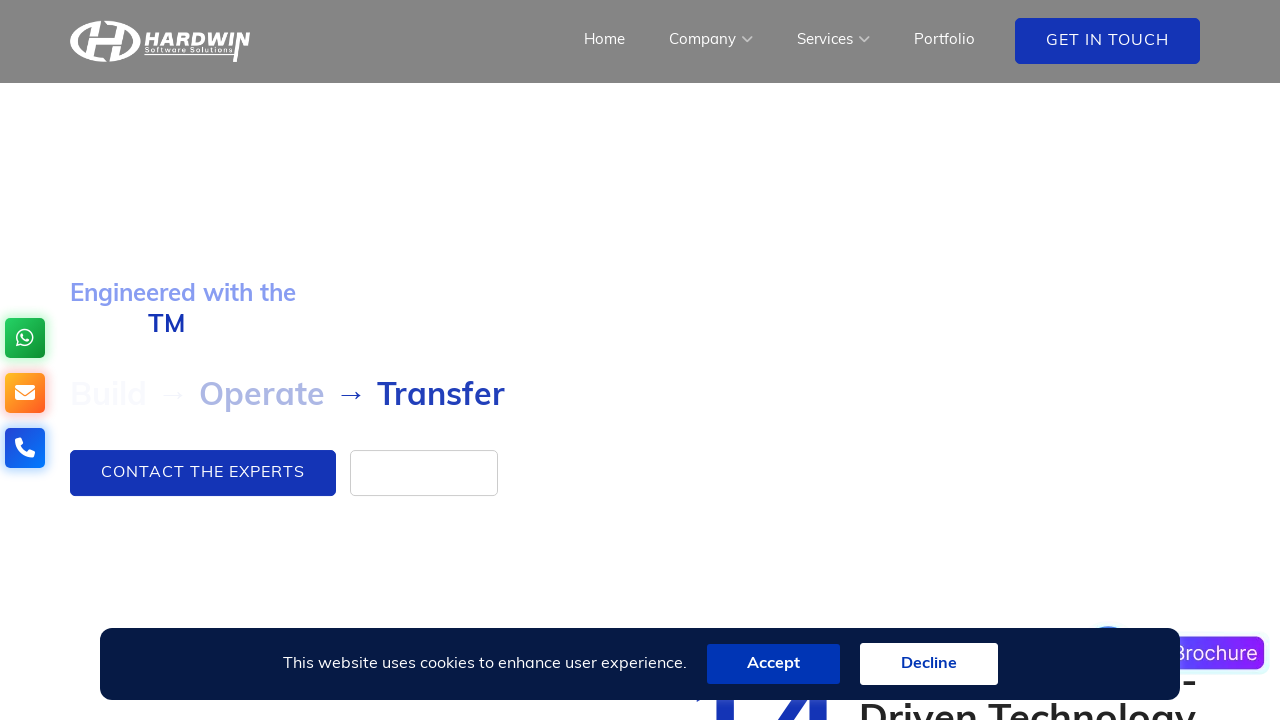

Waited for page to load (domcontentloaded state)
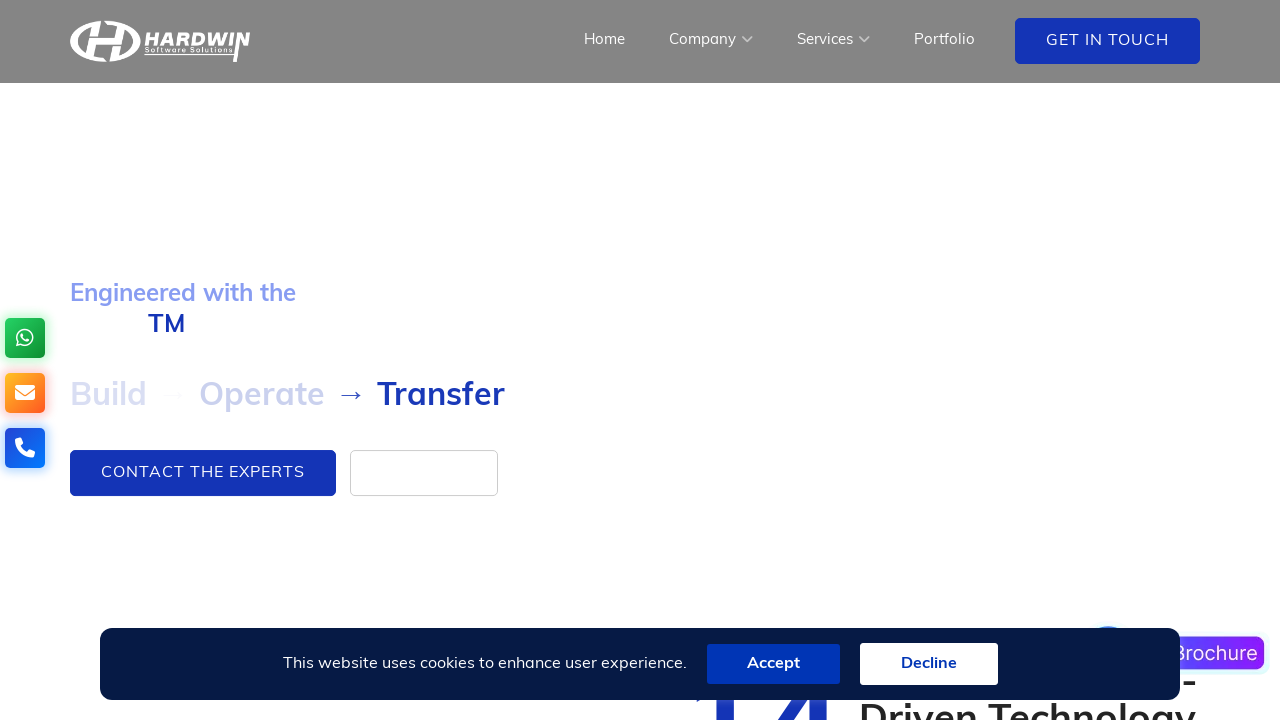

Retrieved page title: Enterprise app development services | Hardwin Software Solutions
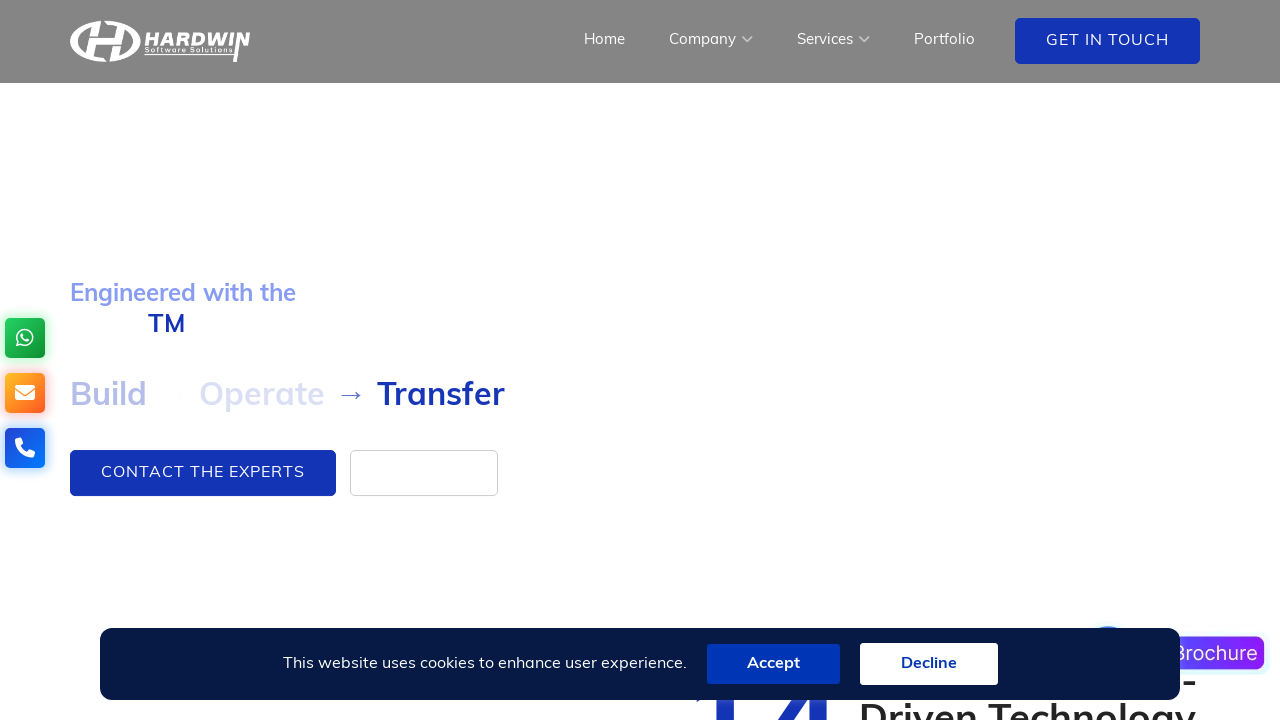

Retrieved current URL: https://www.hardwinsoftware.com/
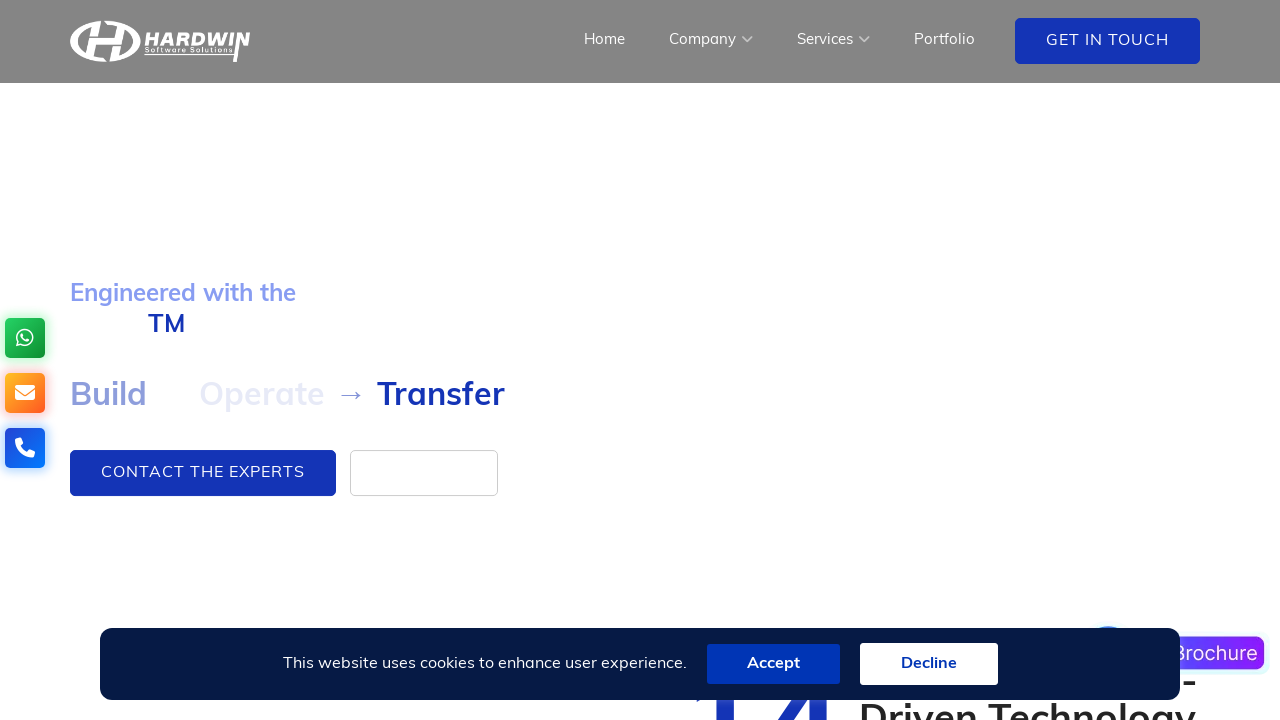

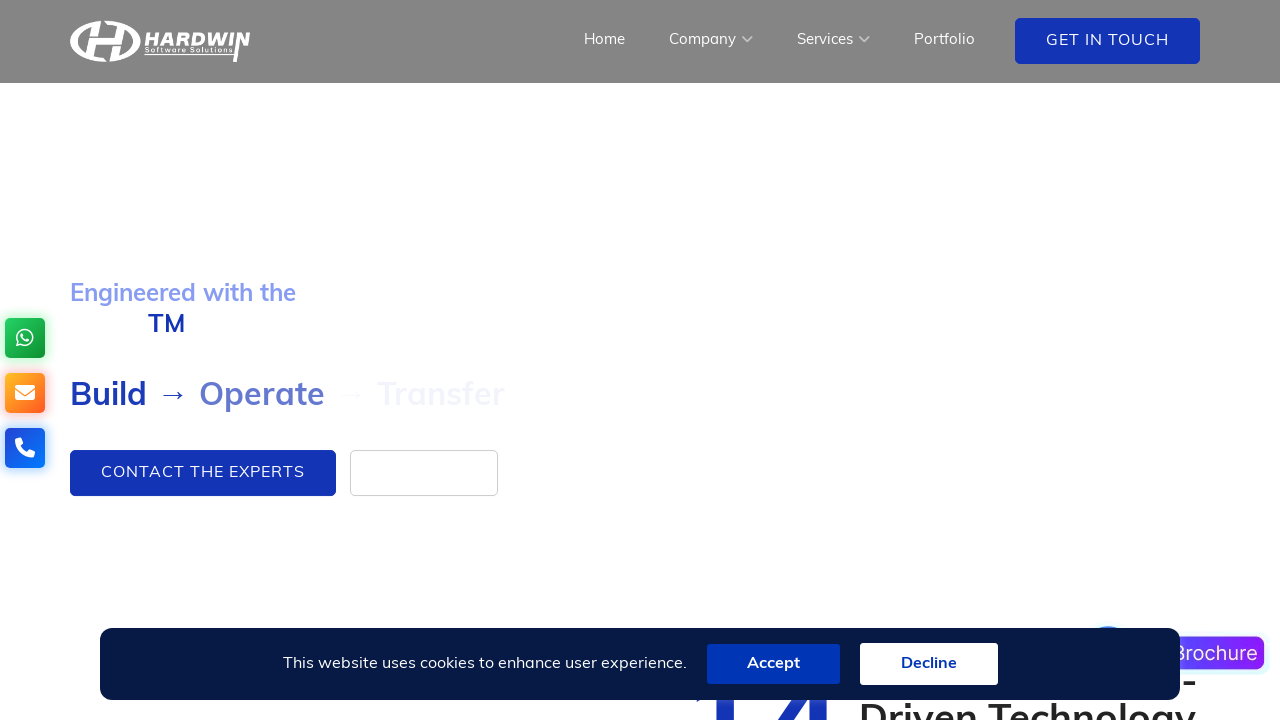